Tests various button interactions on DemoQA site including clicking Elements section, clicking different button types (single click, right click, double click), navigating to widgets, and hovering over tooltip elements.

Starting URL: https://demoqa.com

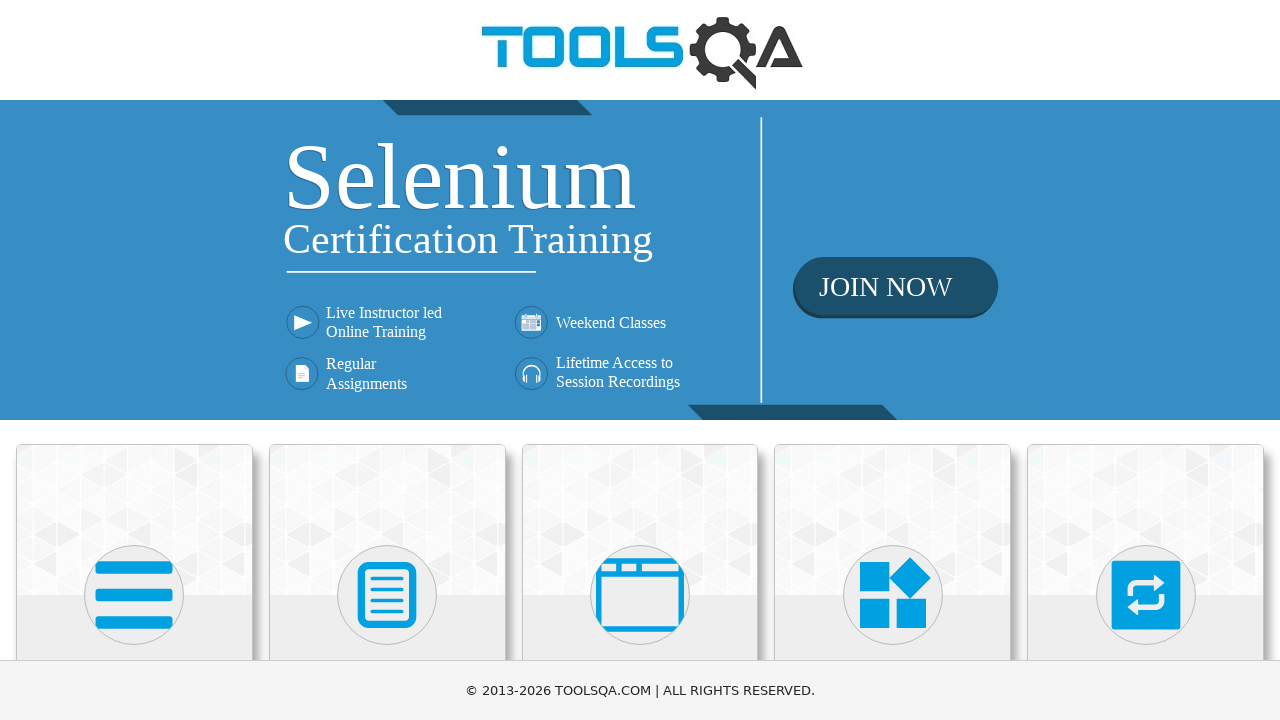

Clicked on Elements section SVG icon at (134, 595) on svg[viewBox="0 0 448 512"]
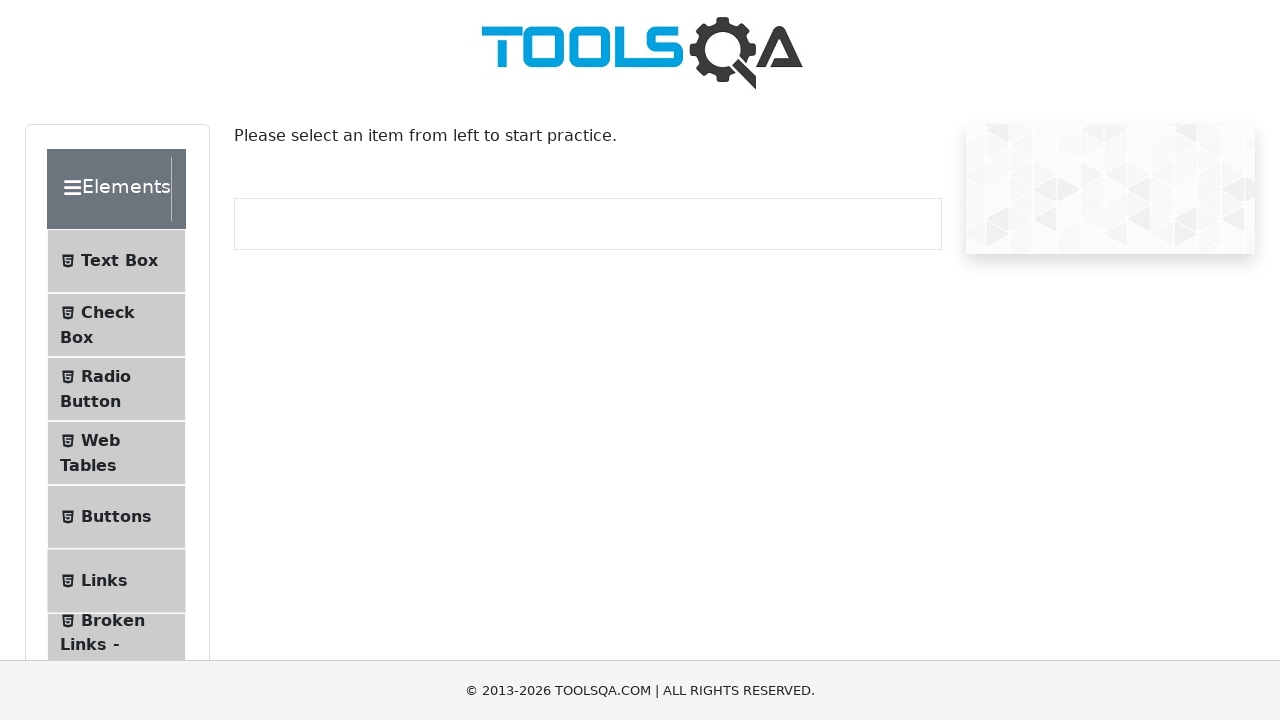

Clicked on Buttons menu item at (116, 517) on xpath=//span[text()='Buttons']
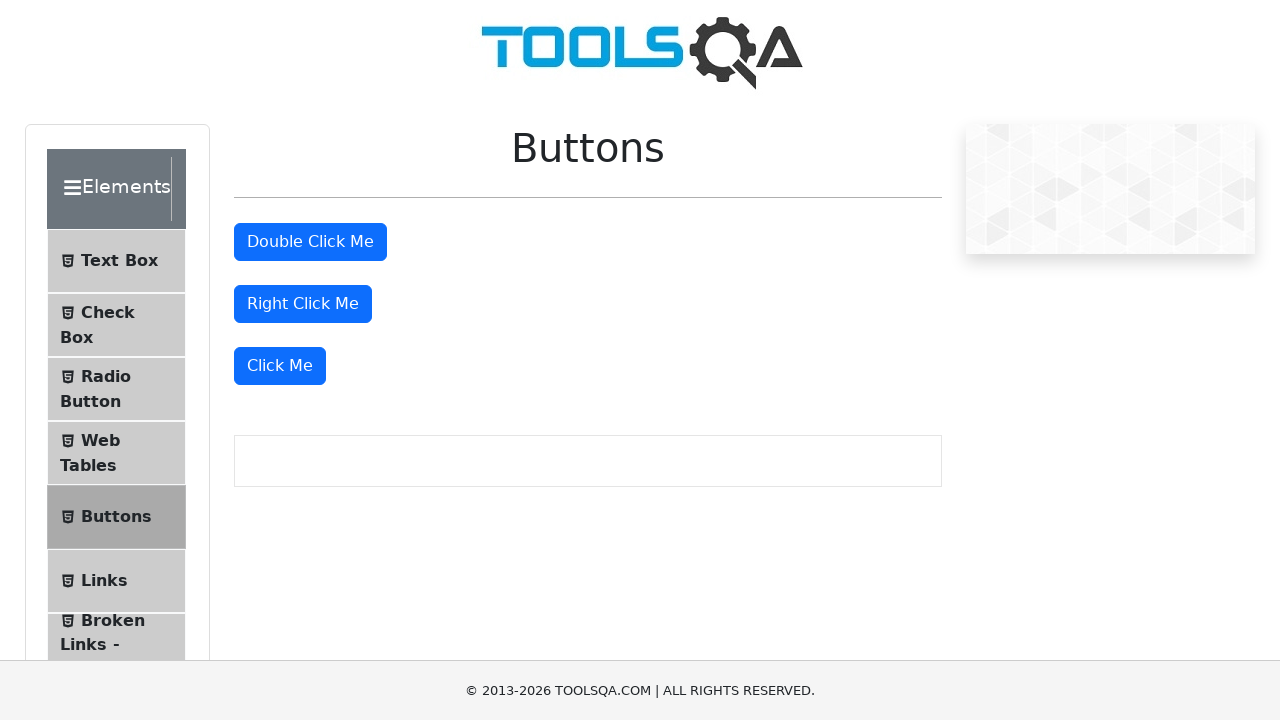

Clicked the 'Click Me' button for single click interaction at (280, 366) on xpath=//button[text()='Click Me']
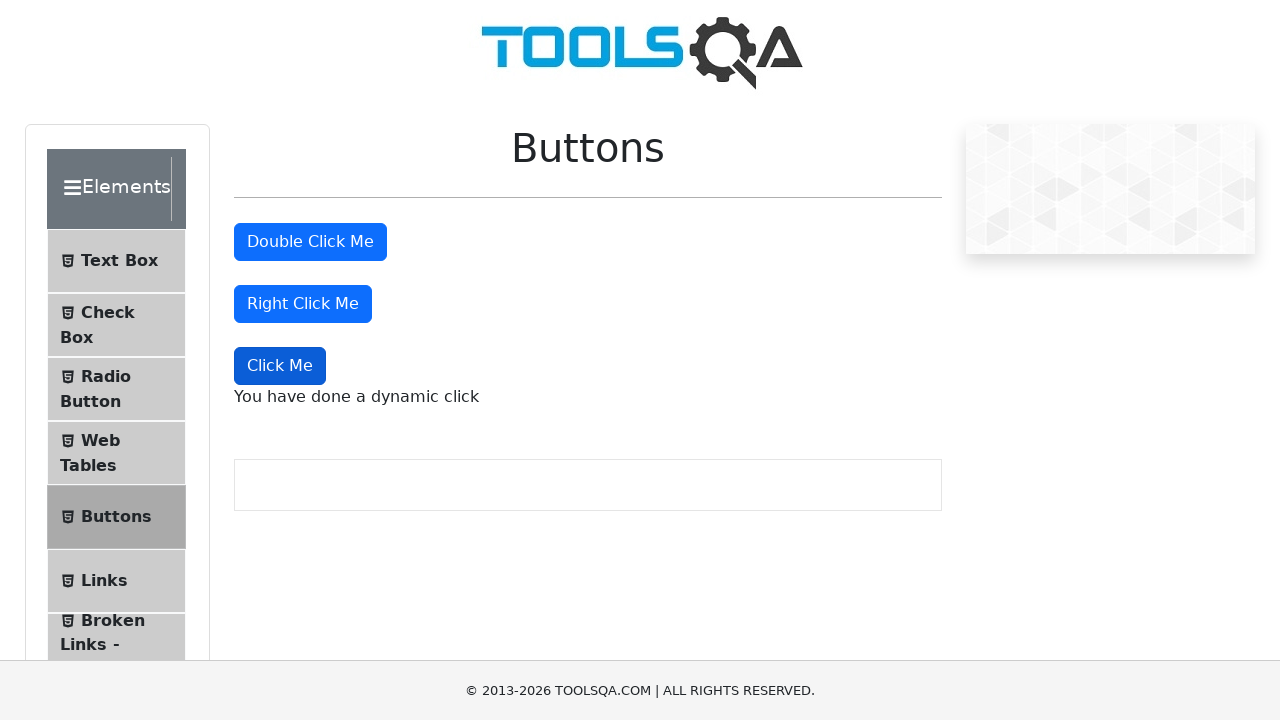

Right-clicked the 'Right Click Me' button at (303, 304) on xpath=//button[text()='Right Click Me']
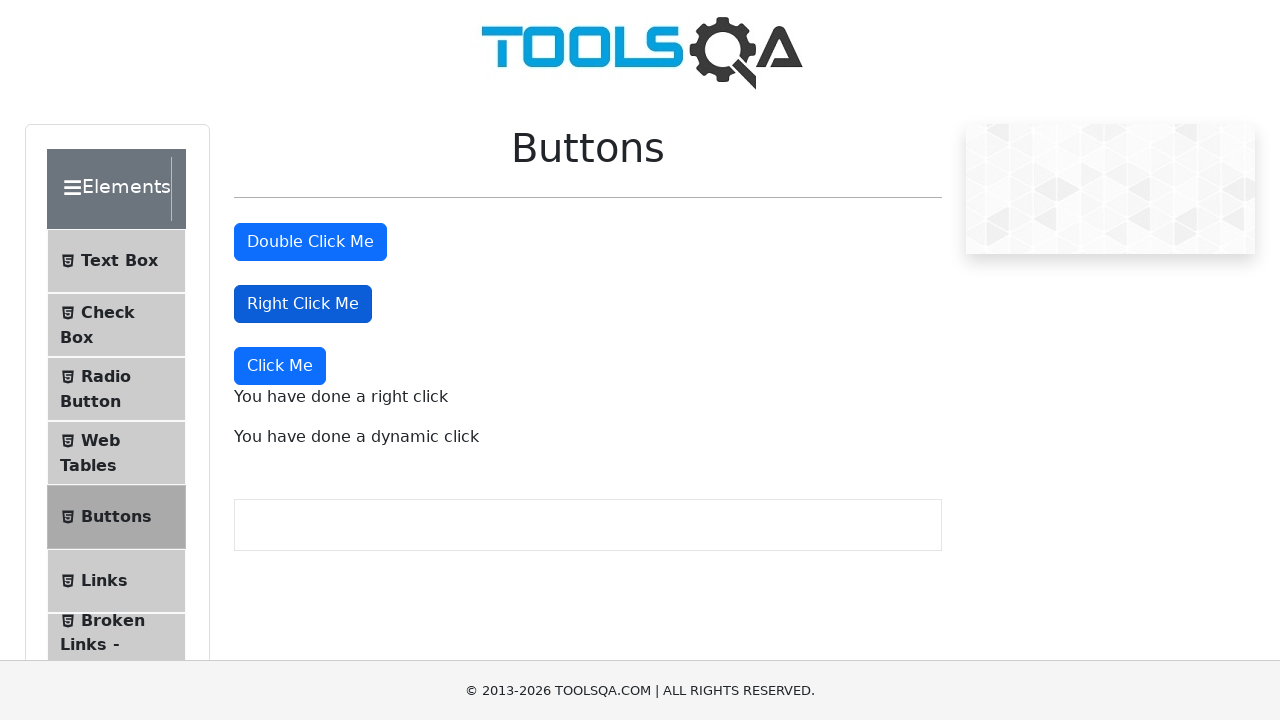

Double-clicked the double click button at (310, 242) on #doubleClickBtn
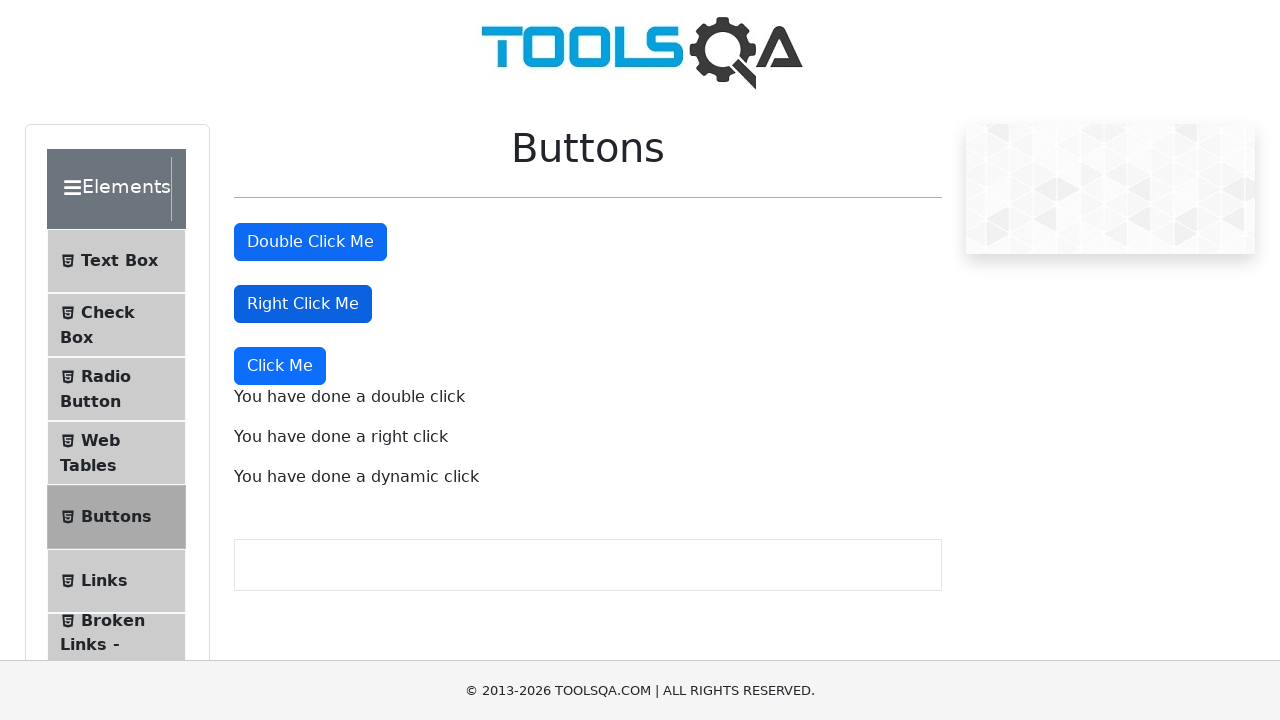

Clicked on Widgets section at (103, 387) on (//div[@class="header-text"])[4]
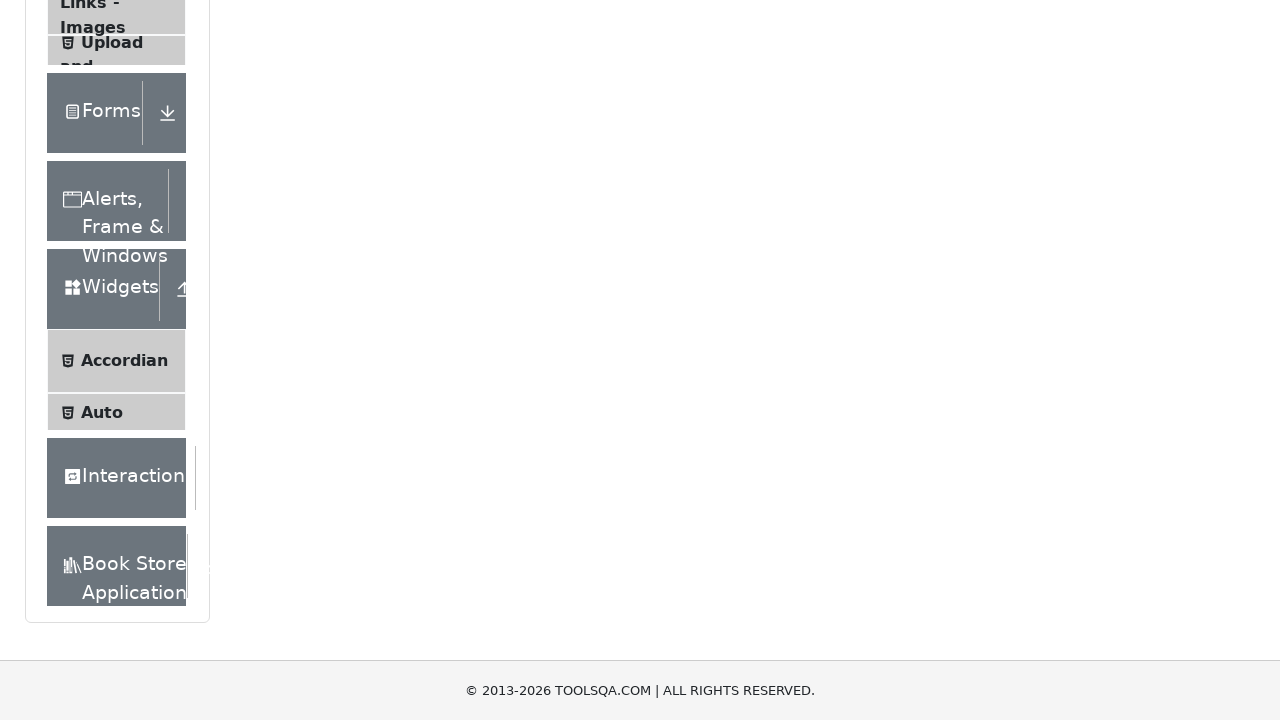

Clicked on Tool Tips menu item at (120, 267) on internal:text="Tool Tips"i
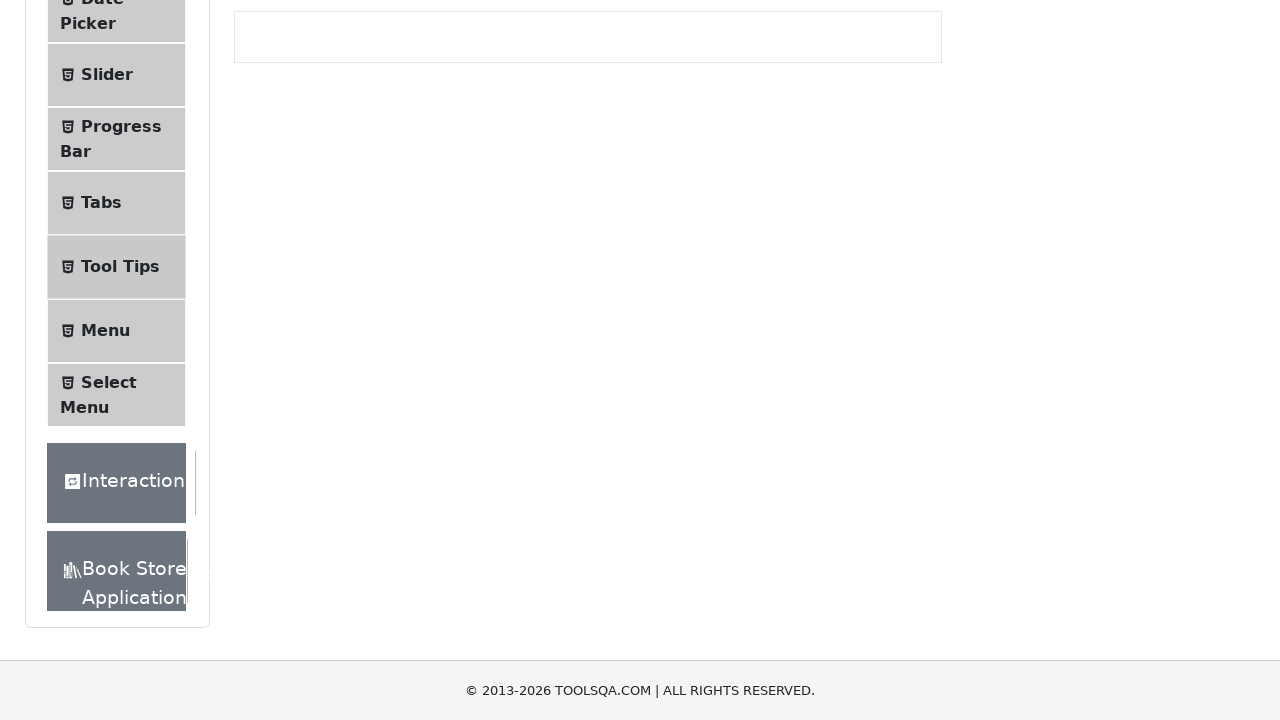

Hovered over 'Hover me to see' text element to reveal tooltip at (313, 282) on internal:text="Hover me to see"i
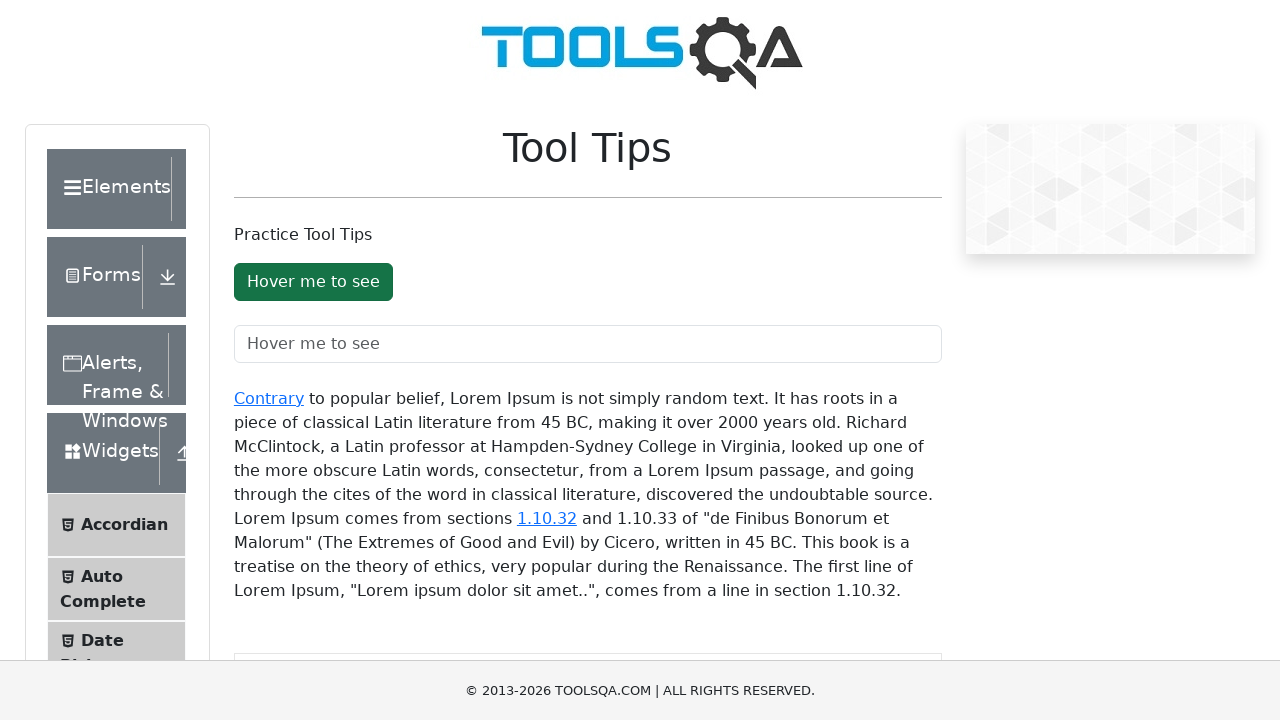

Hovered over placeholder 'Hover me to see' element to reveal tooltip at (588, 344) on internal:attr=[placeholder="Hover me to see"i]
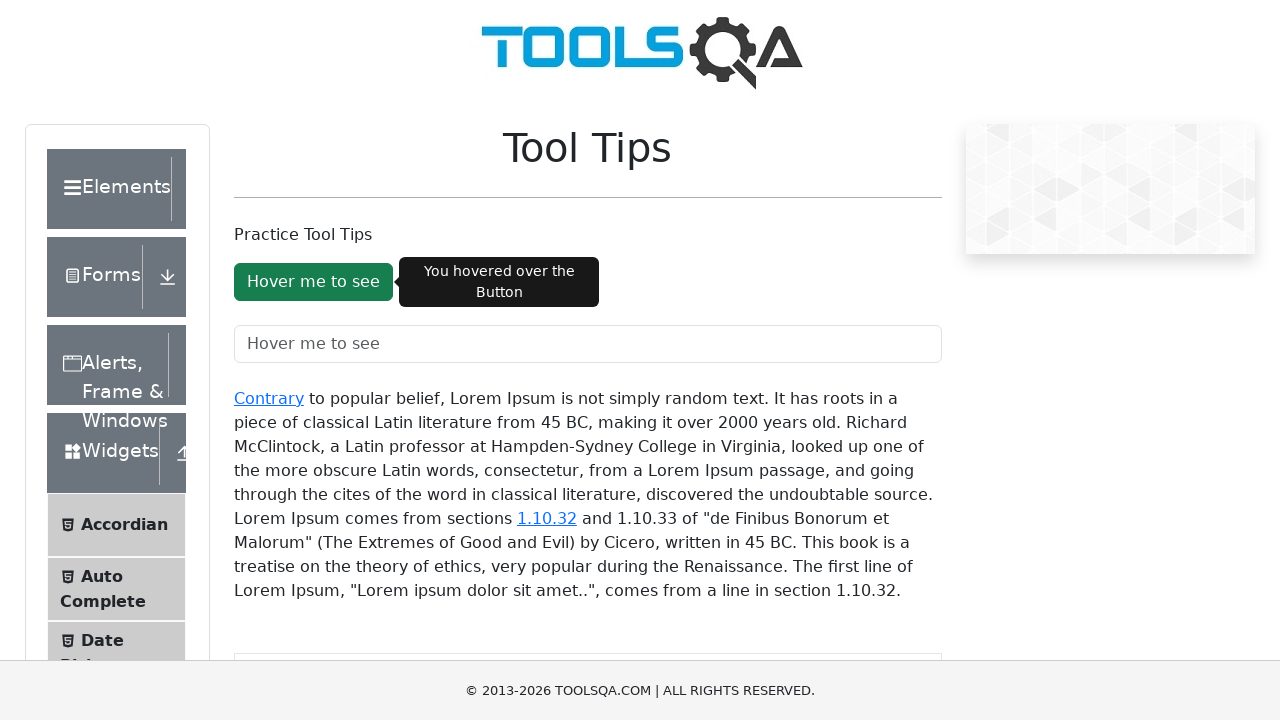

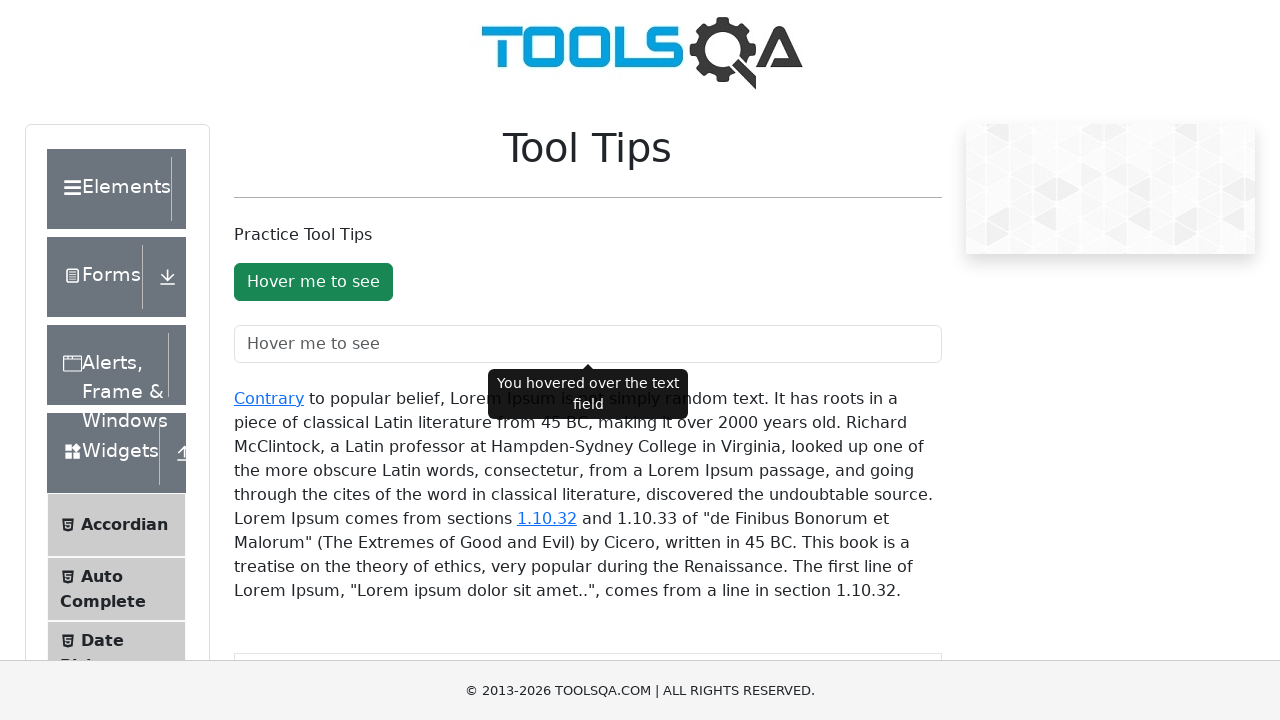